Tests radio button functionality on DemoQA by navigating to the Elements section, then to Radio Button page, and clicking on different radio button options (Yes, Impressive) while verifying their states.

Starting URL: https://demoqa.com

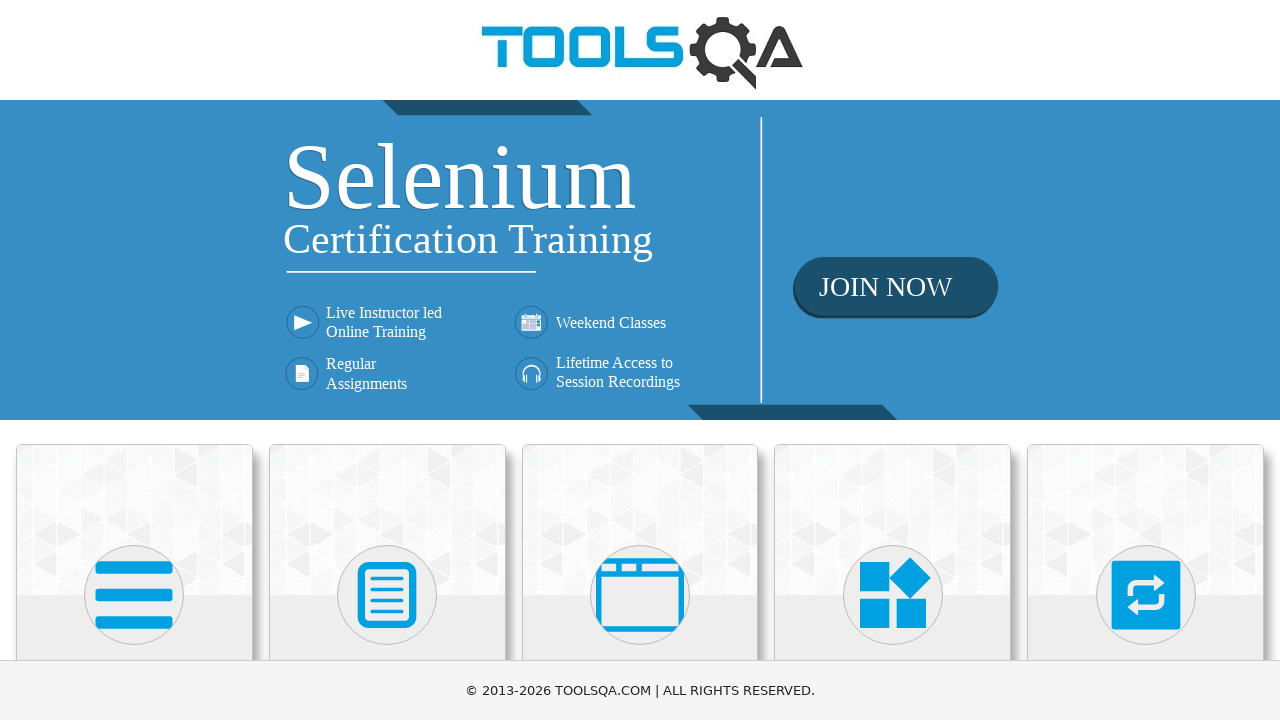

Clicked on Elements card at (134, 508) on xpath=//*[.='Elements']
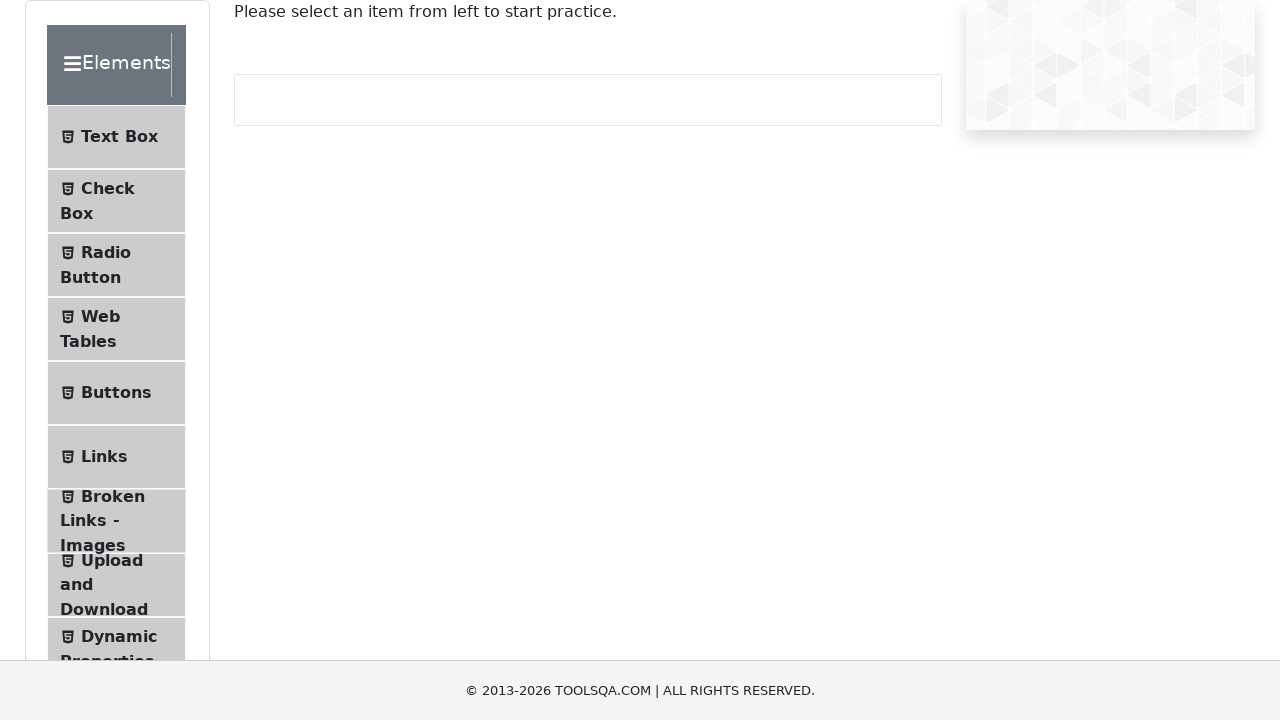

Clicked on Radio Button menu item at (106, 252) on (//span[@class='text'])[3]
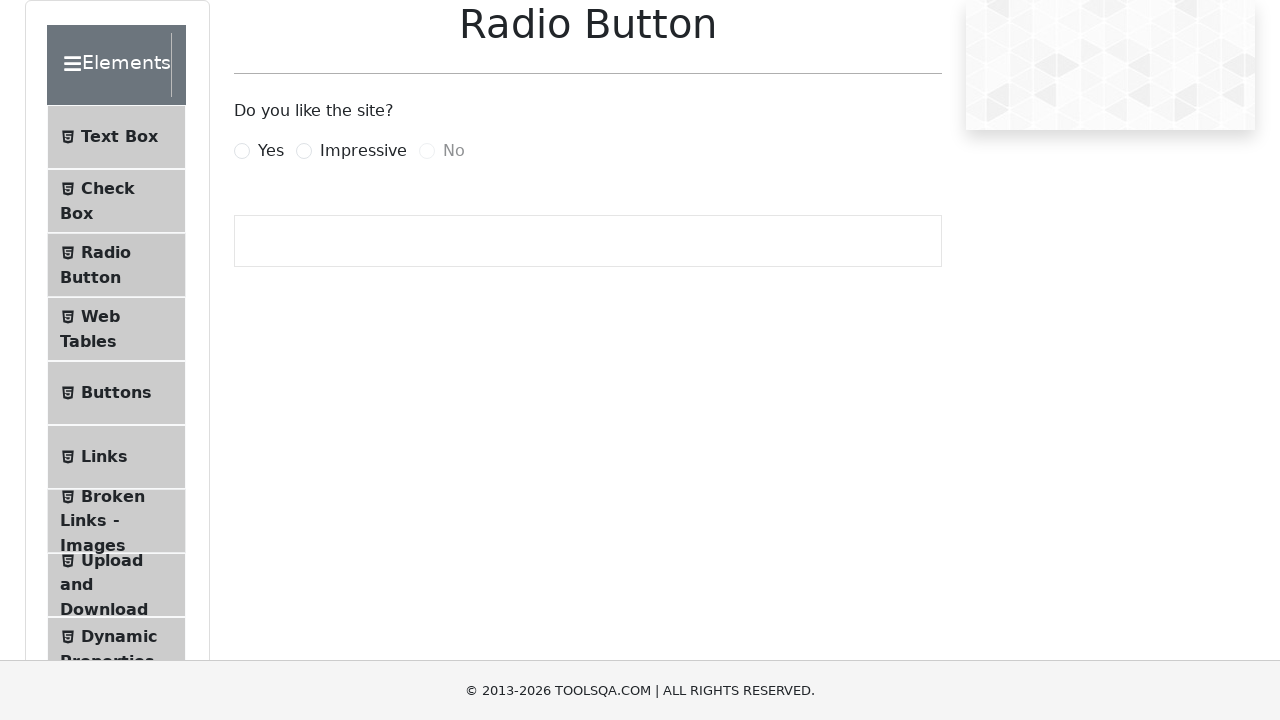

Clicked on 'Yes' radio button at (271, 151) on label[for='yesRadio']
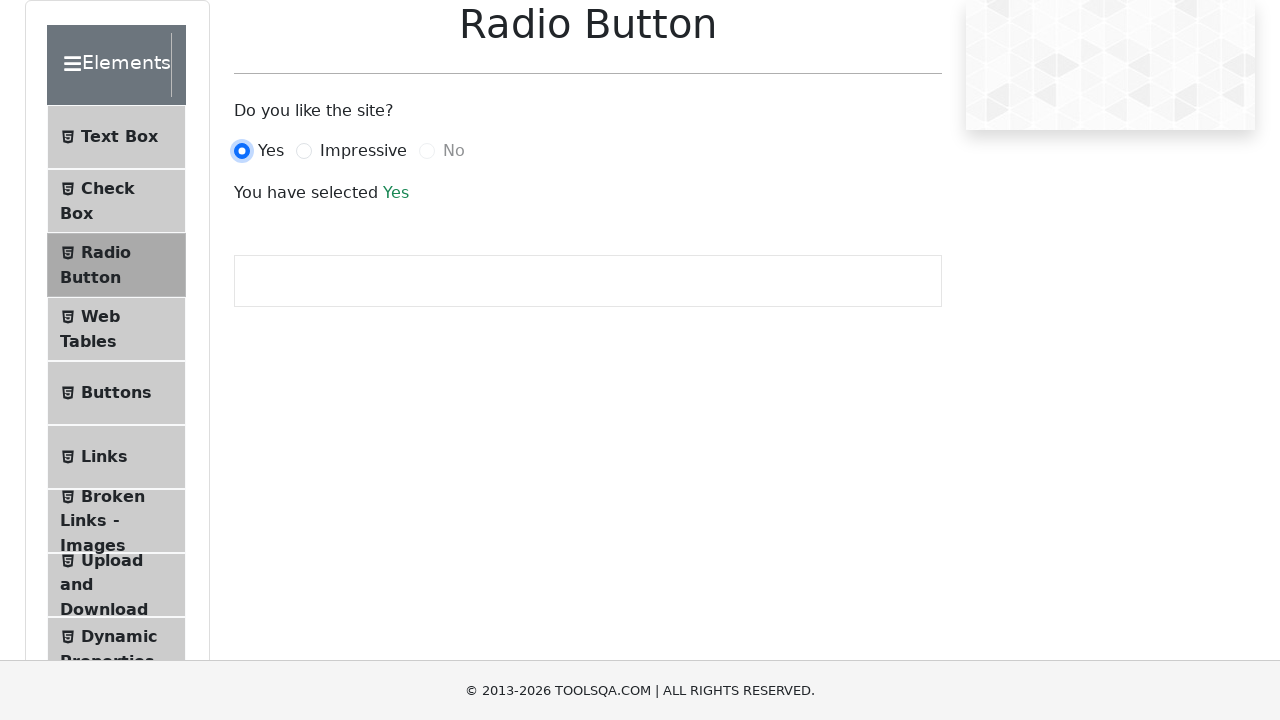

Verified 'Yes' radio button is enabled
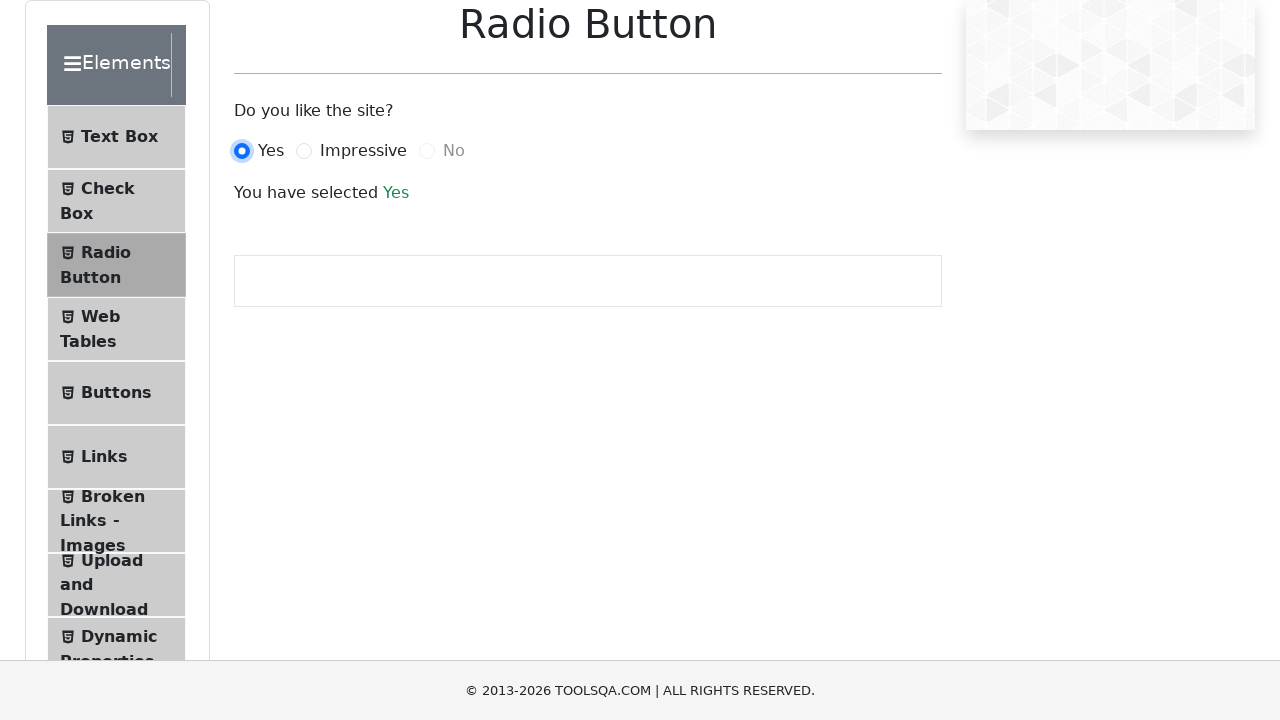

Clicked on 'Impressive' radio button at (363, 151) on label[for='impressiveRadio']
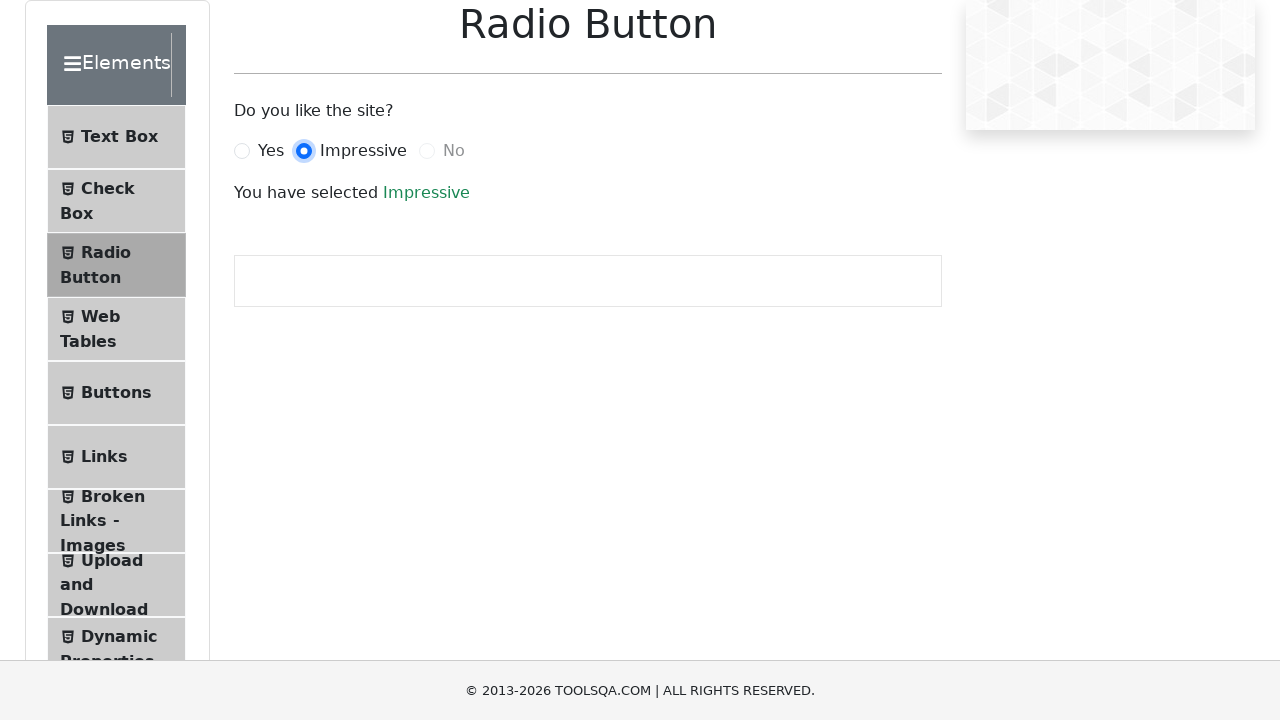

Located 'Impressive' and 'No' radio button elements
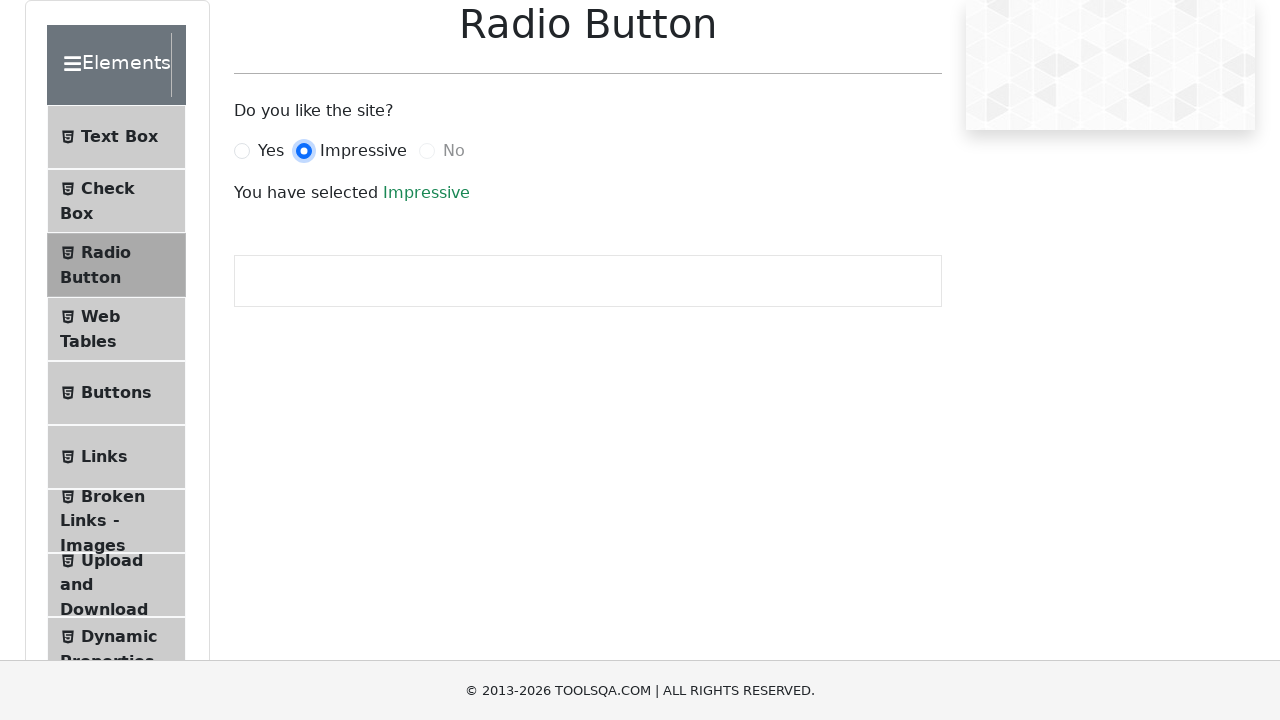

Verified 'No' radio button exists on the page
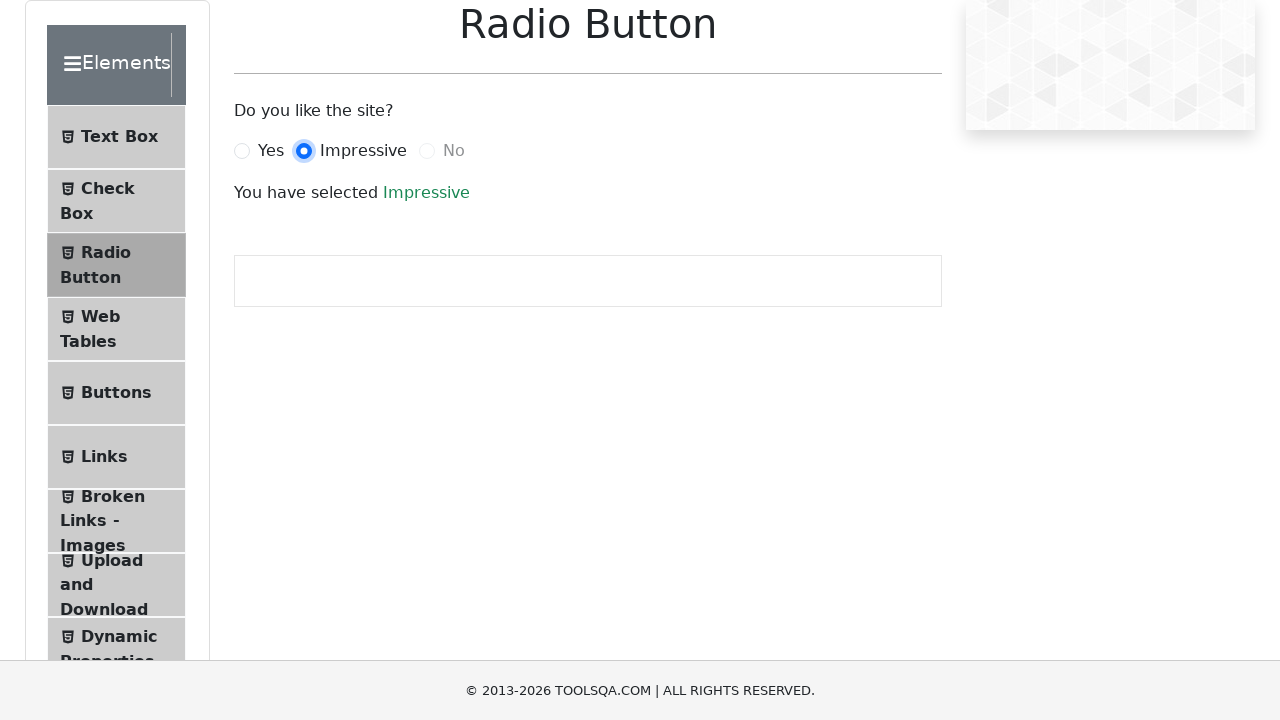

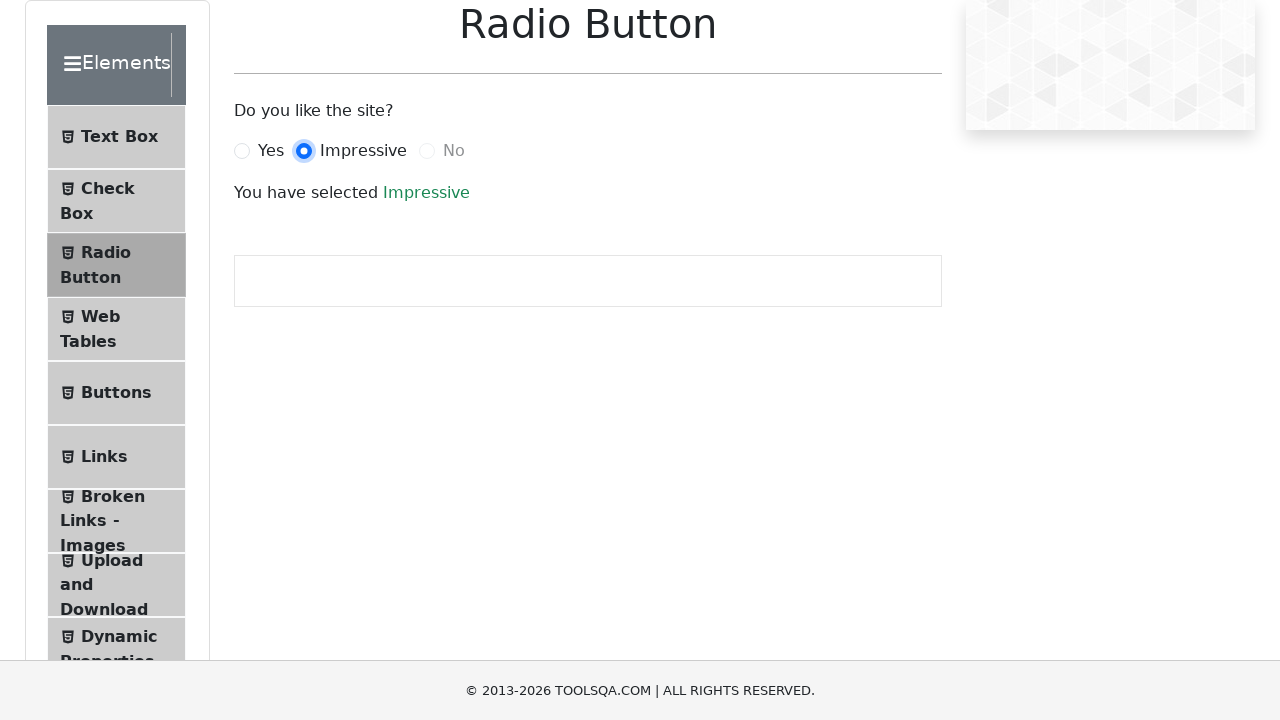